Tests a web form by filling a text input field and clicking the submit button, then verifies the success message

Starting URL: https://www.selenium.dev/selenium/web/web-form.html

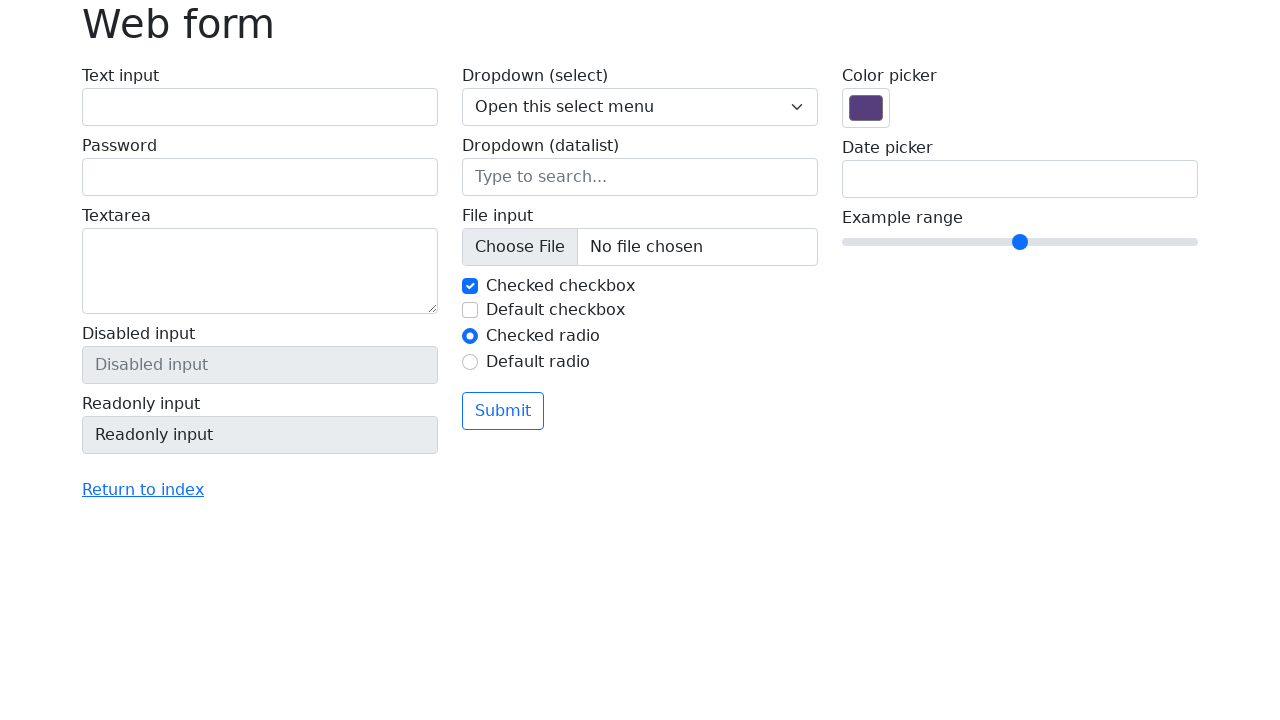

Filled text input field with 'Selenium' on input[name='my-text']
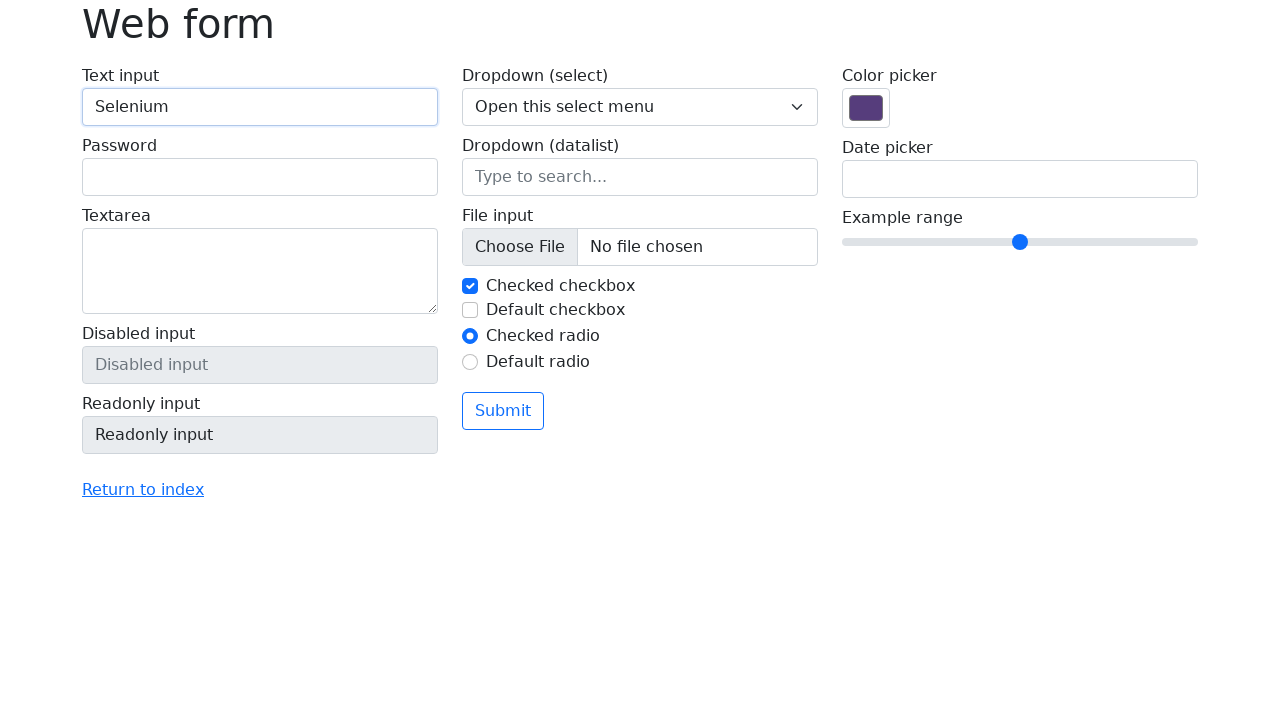

Clicked submit button at (503, 411) on button
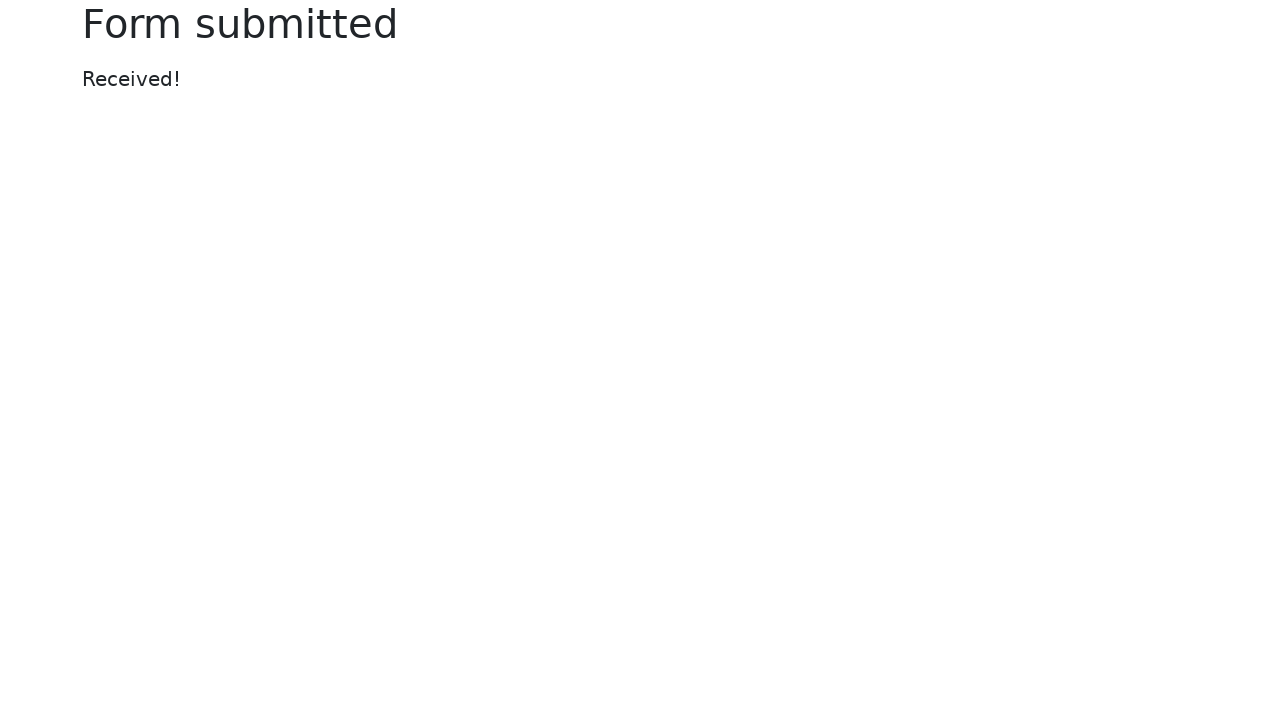

Success message appeared on page
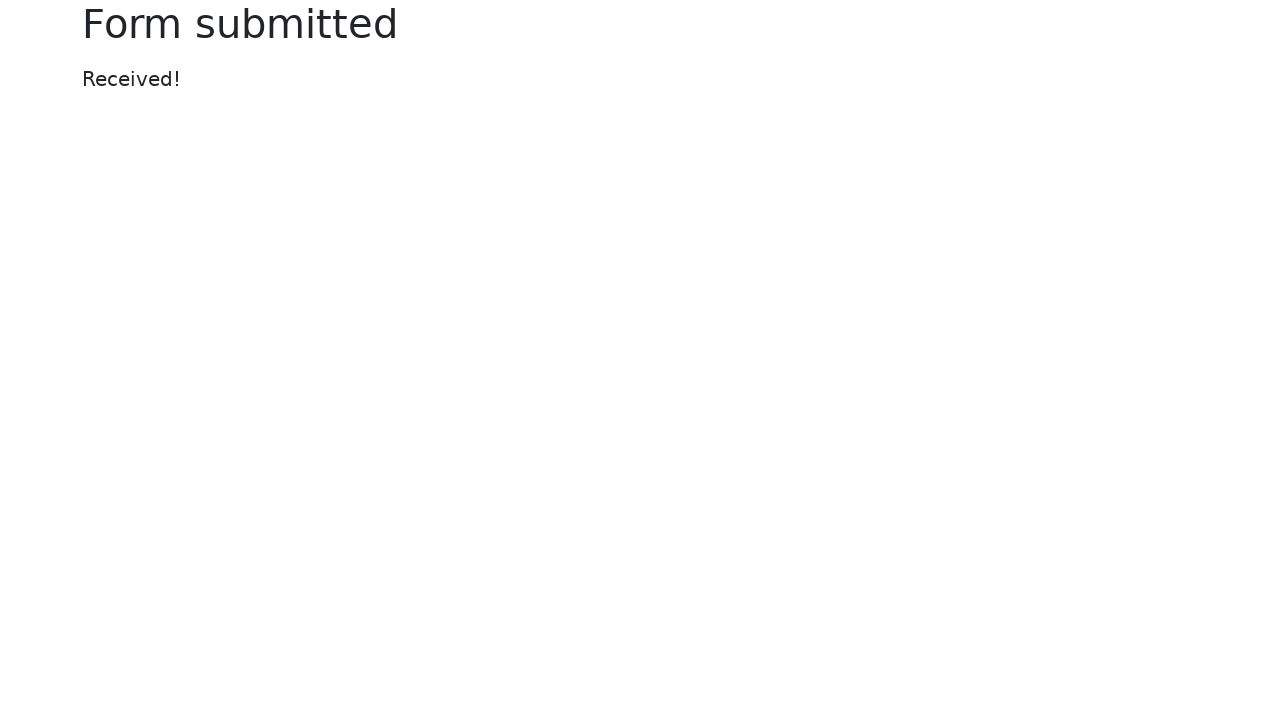

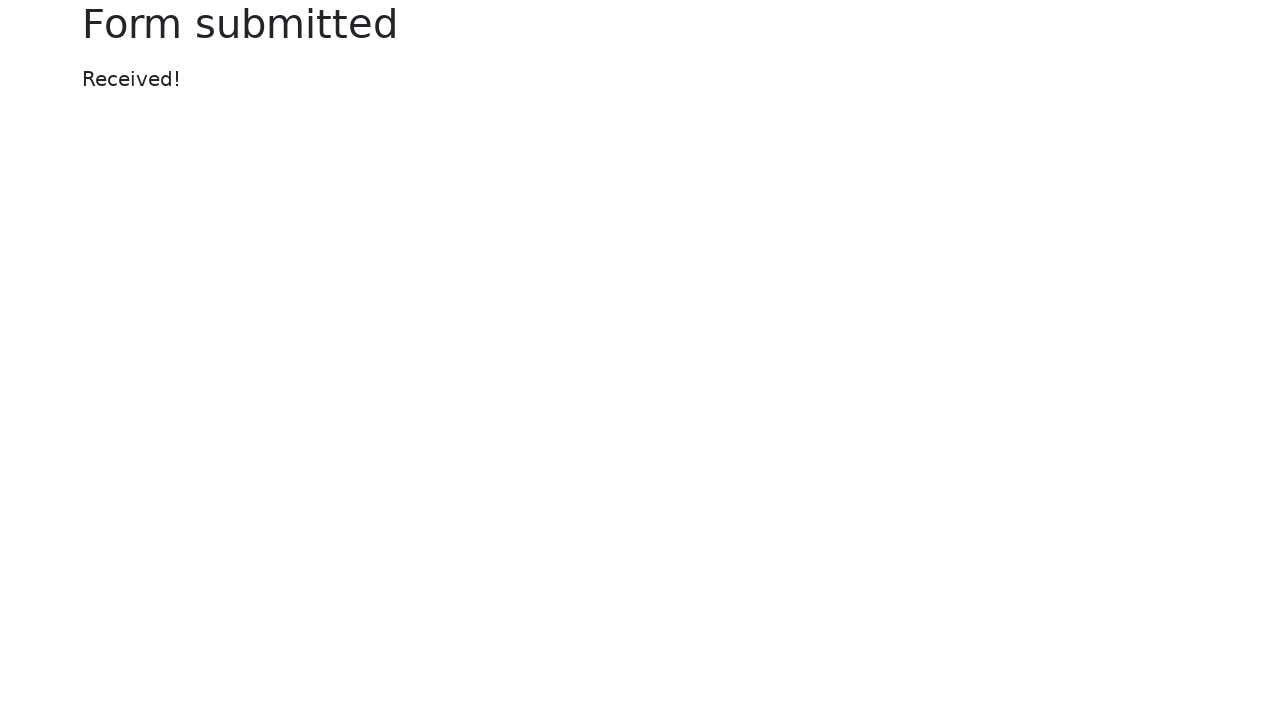